Tests the date picker functionality on DemoQA by opening the date picker, selecting a month, year, and day to set a specific date

Starting URL: https://demoqa.com/date-picker

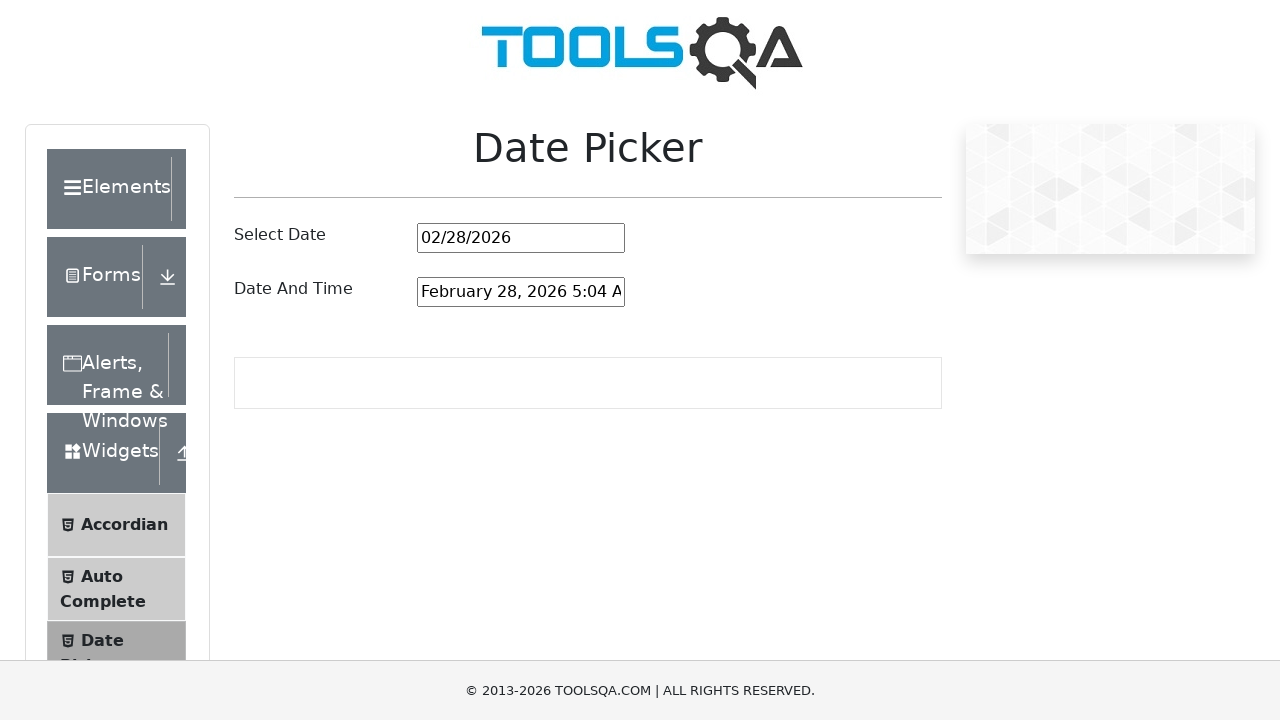

Clicked on the date picker input to open the calendar at (521, 238) on #datePickerMonthYearInput
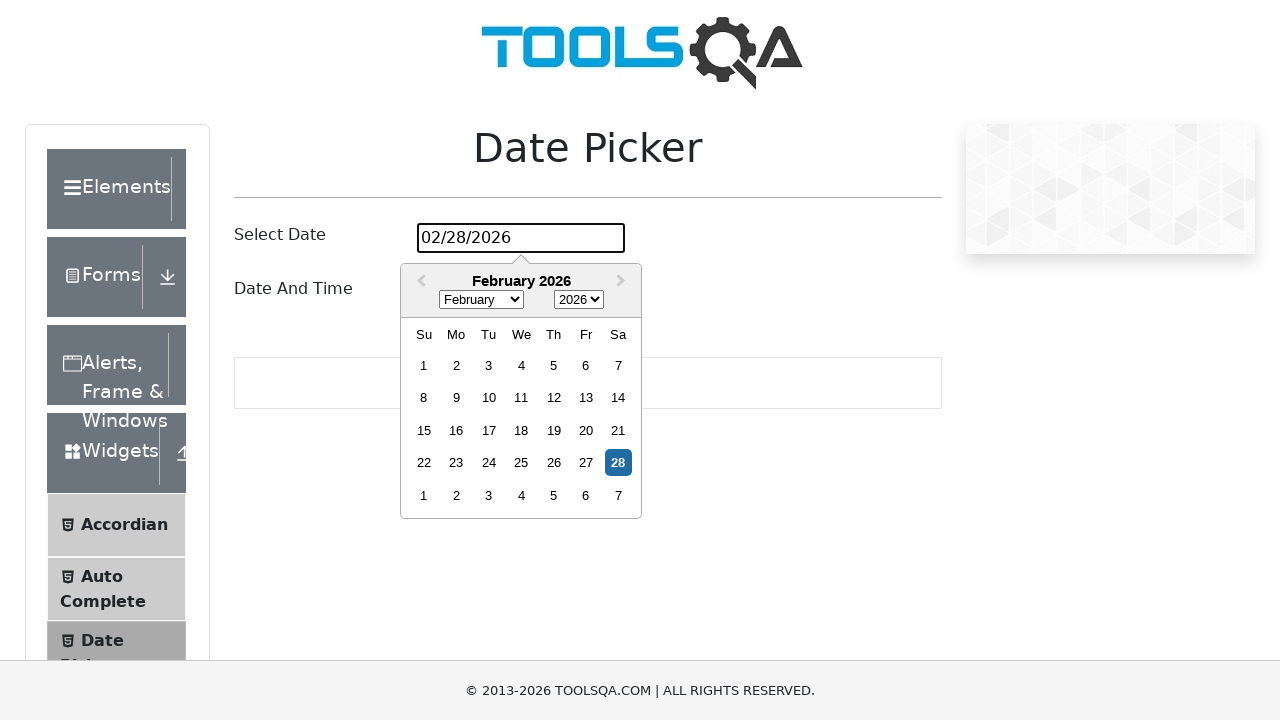

Selected March from the month dropdown on .react-datepicker__month-select
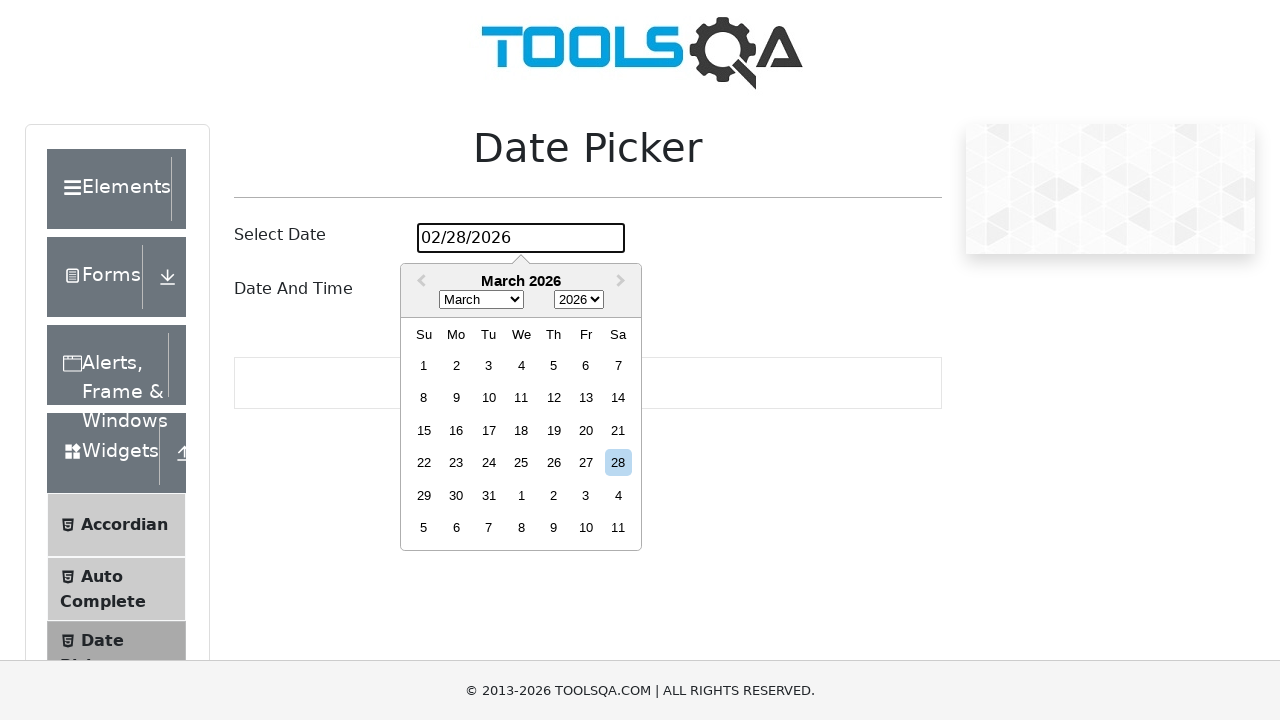

Selected 2025 from the year dropdown on .react-datepicker__year-select
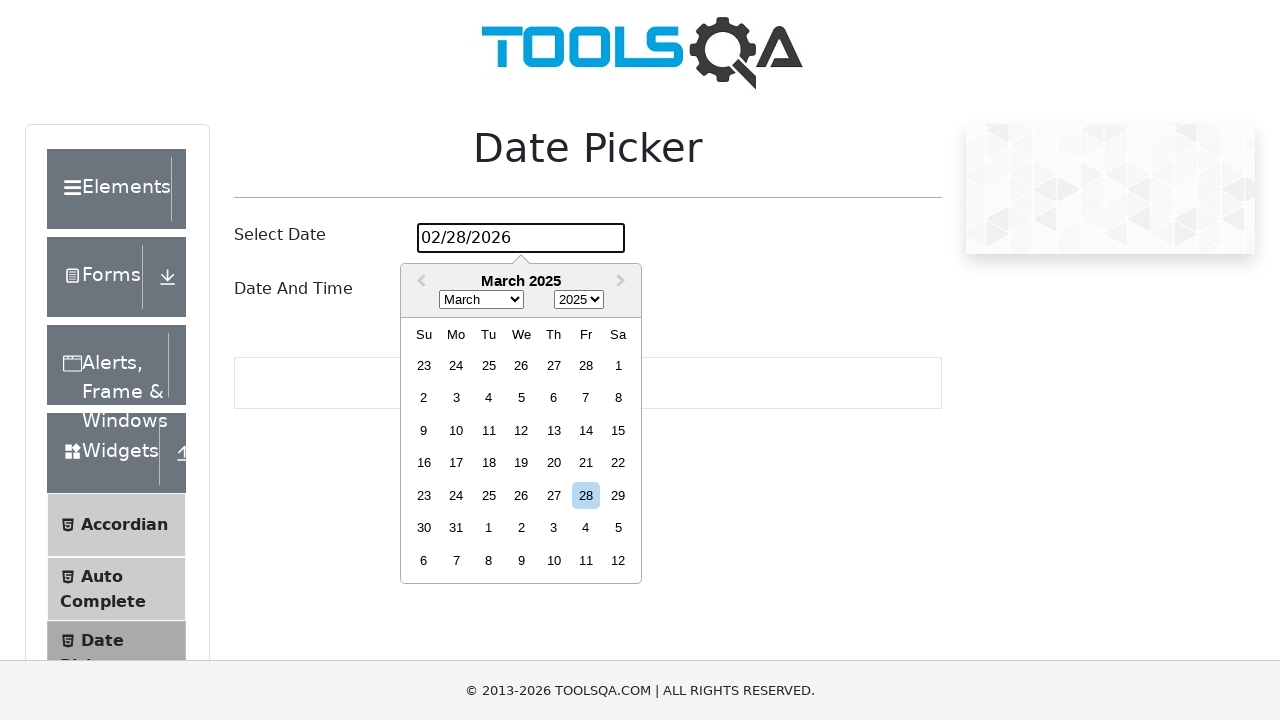

Selected day 15 from the calendar at (618, 430) on .react-datepicker__day >> text=15
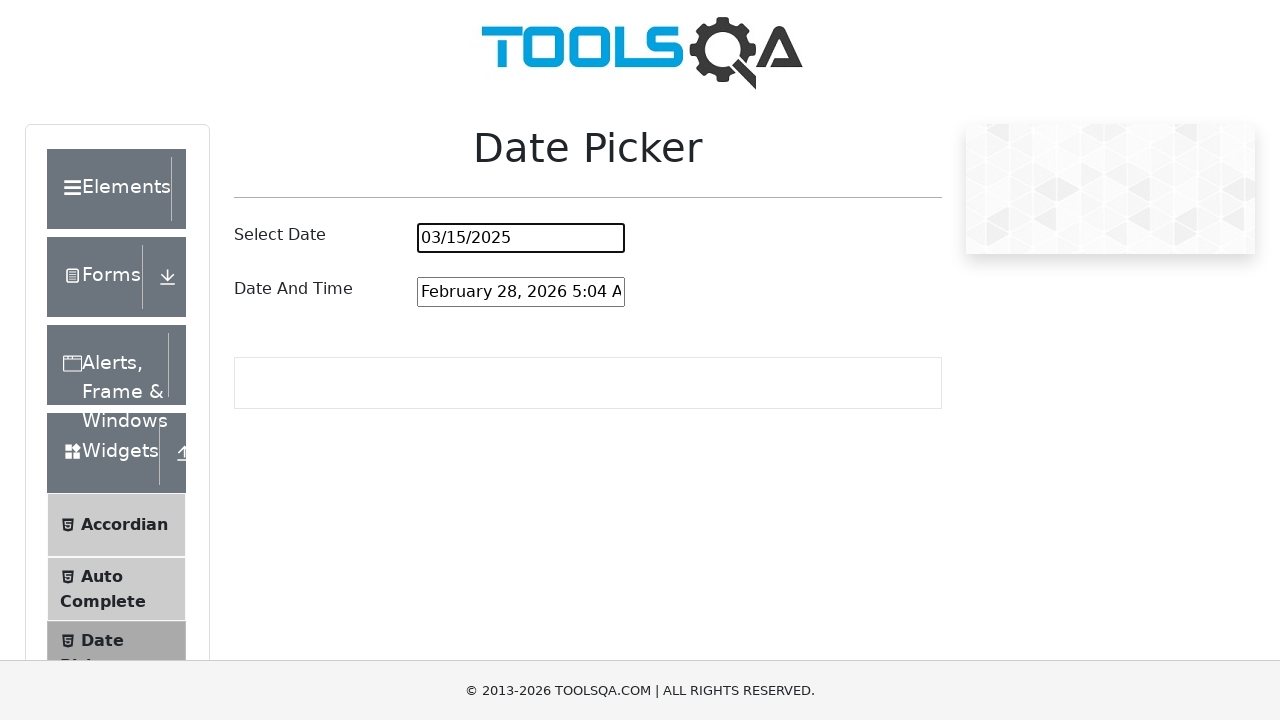

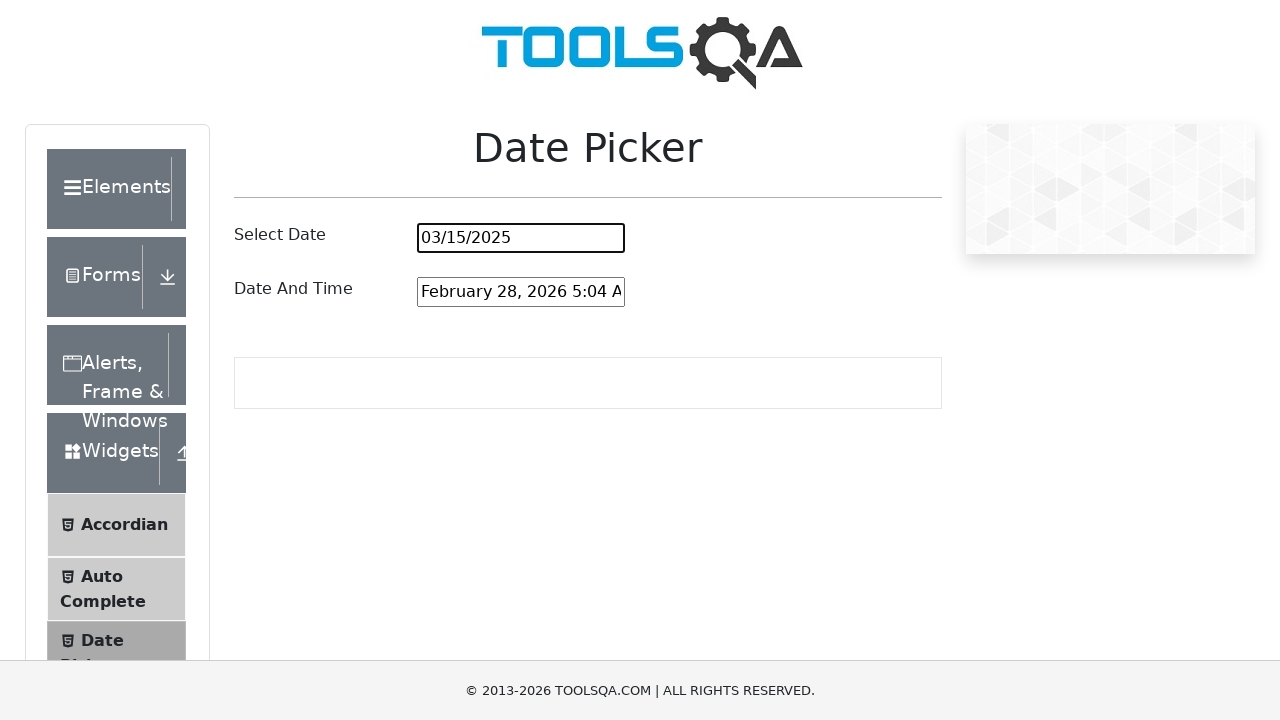